Tests various link functionalities including navigation to dashboard, checking for broken links, and counting links on the page

Starting URL: https://www.leafground.com/link.xhtml

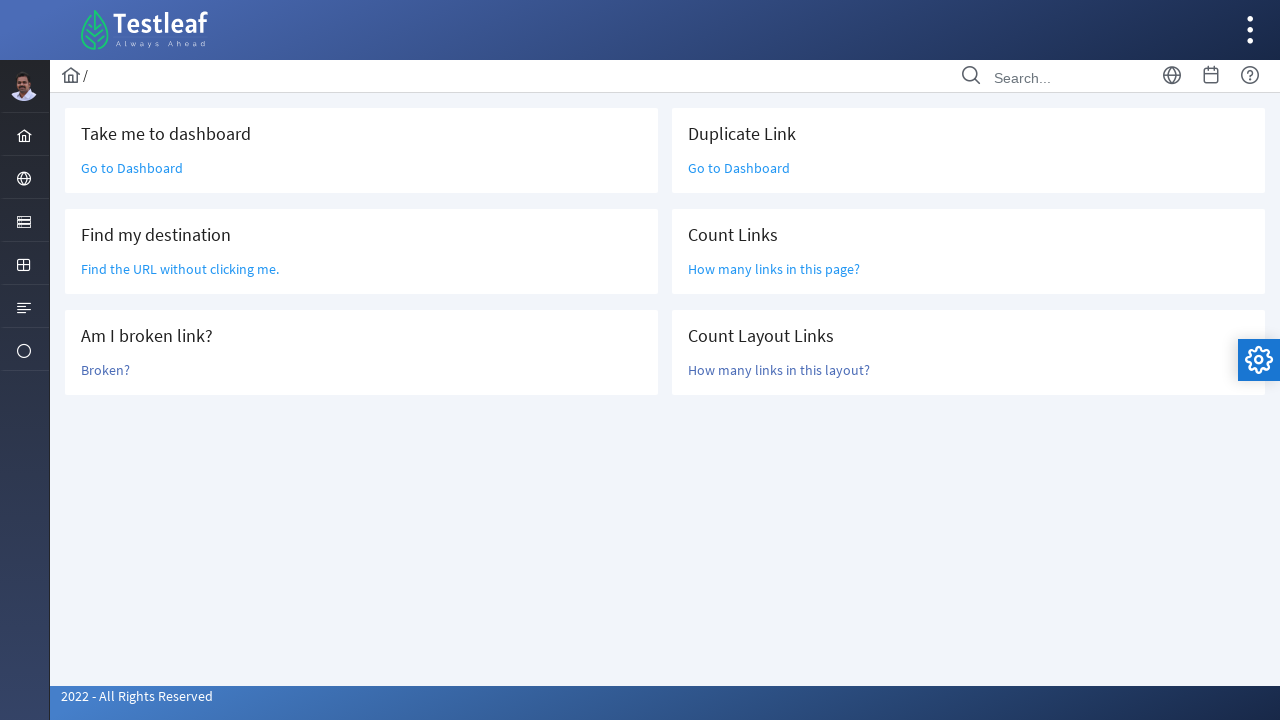

Clicked 'Go to Dashboard' link at (132, 168) on text=Go to Dashboard
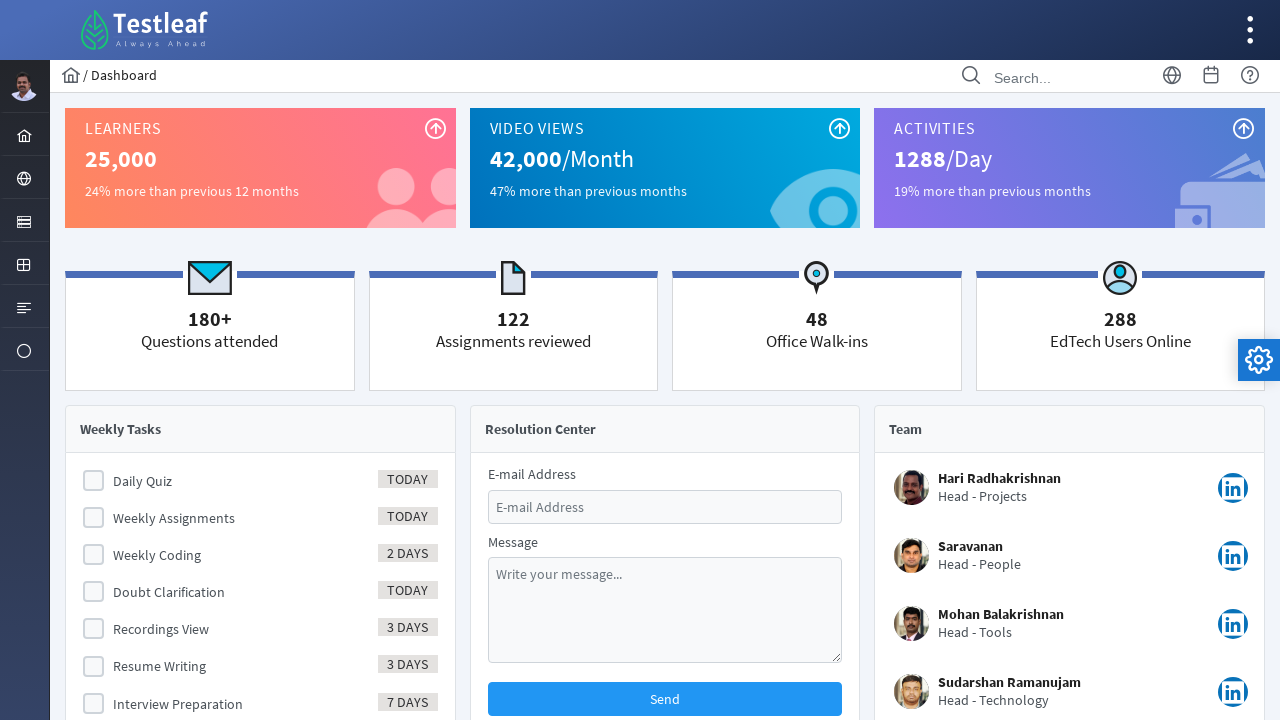

Navigated back to links page
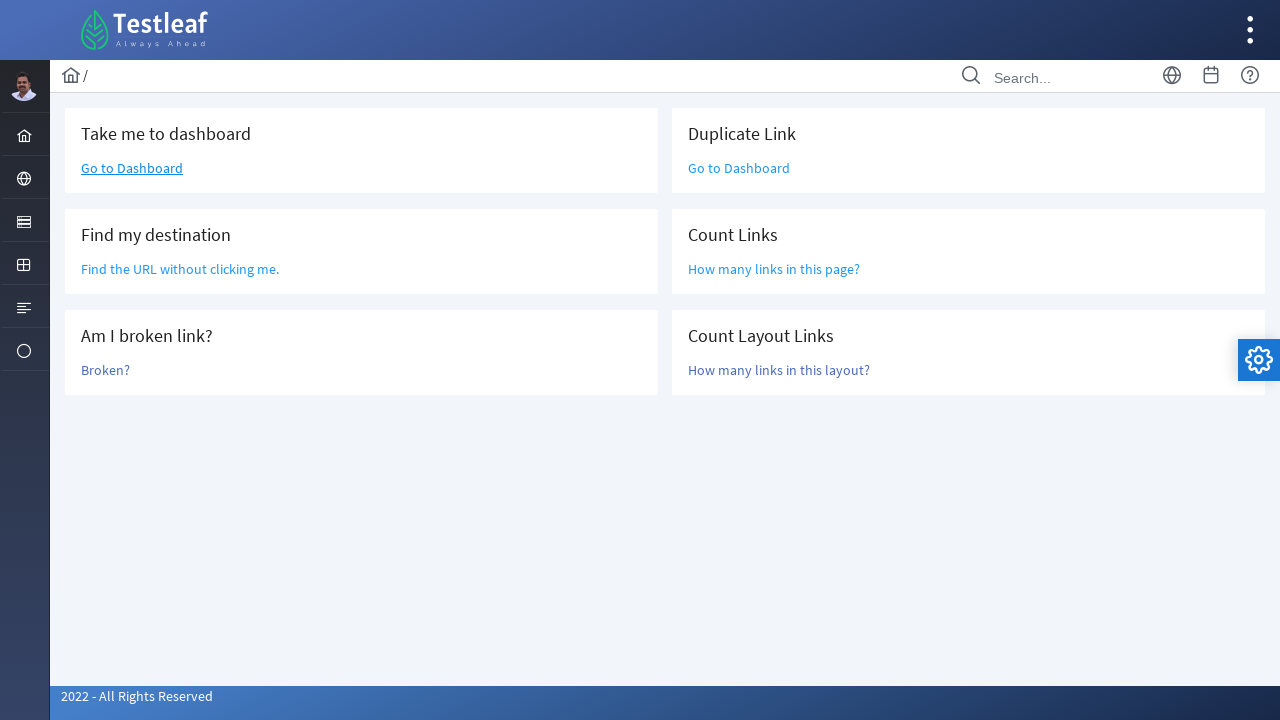

Located 'Find the URL' link
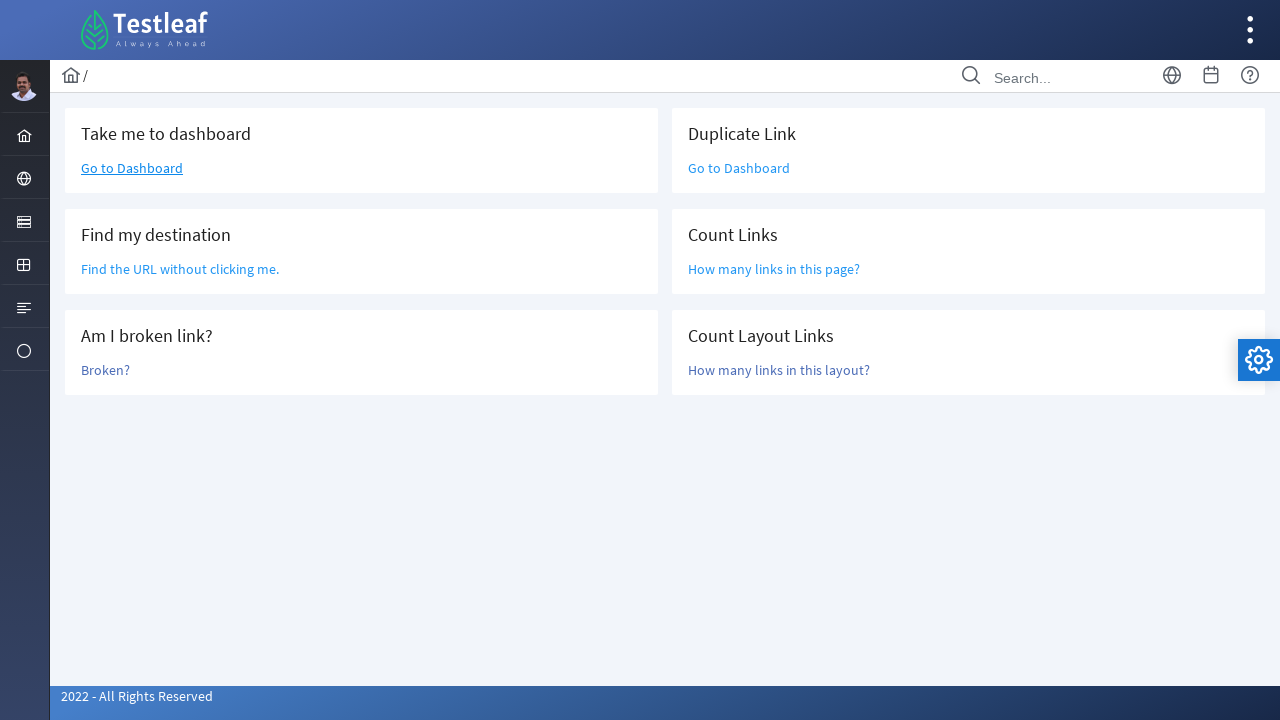

Retrieved href attribute: /grid.xhtml
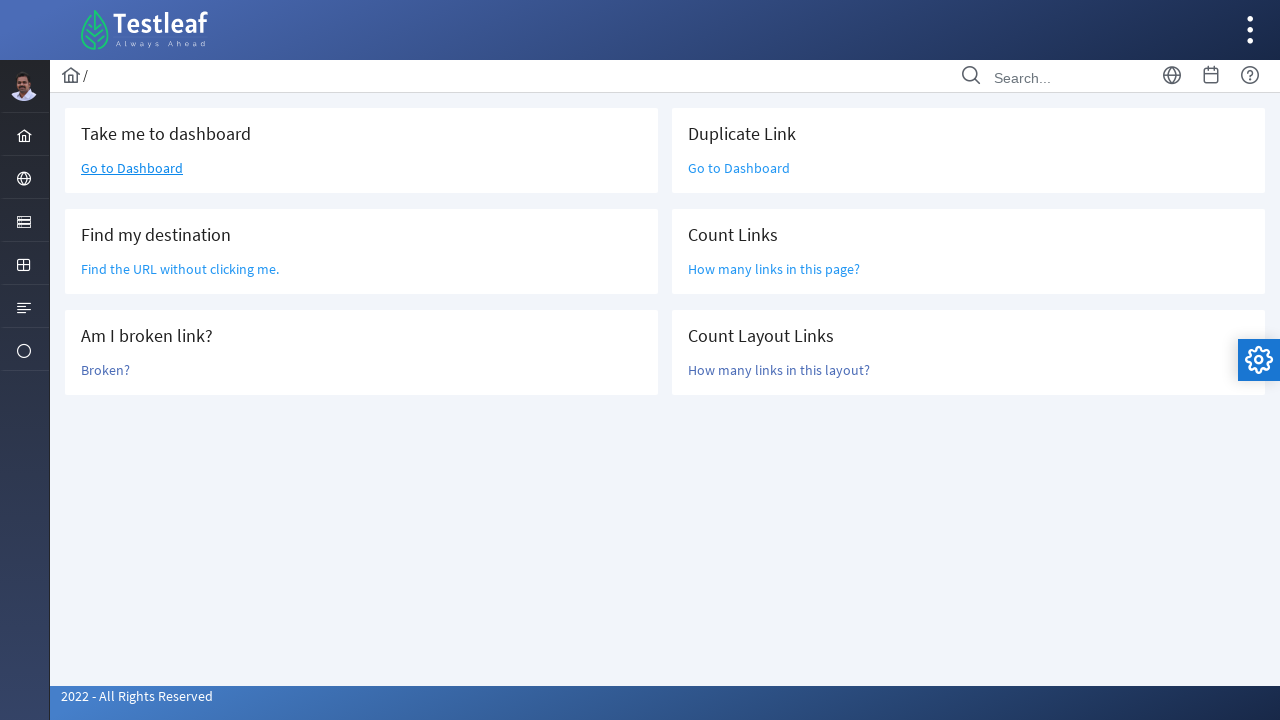

Clicked broken link to test it at (106, 370) on text=/Broken/
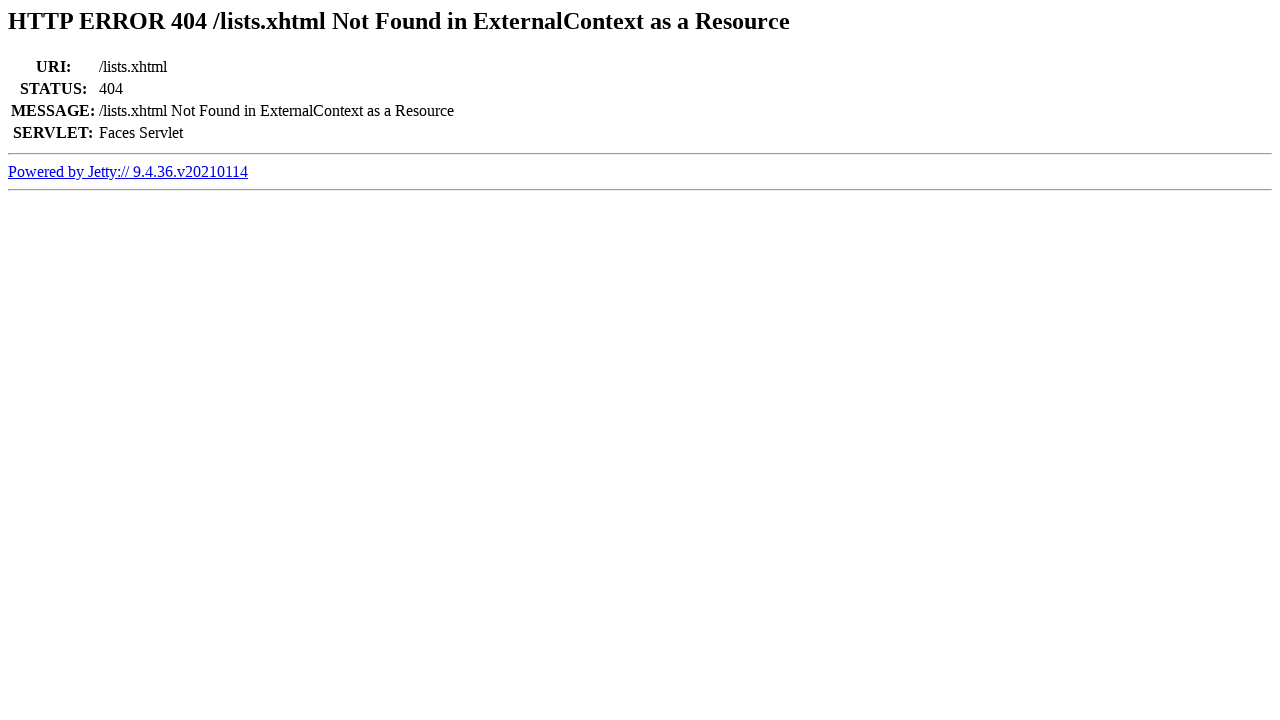

Retrieved page title: Error 404 /lists.xhtml Not Found in ExternalContext as a Resource
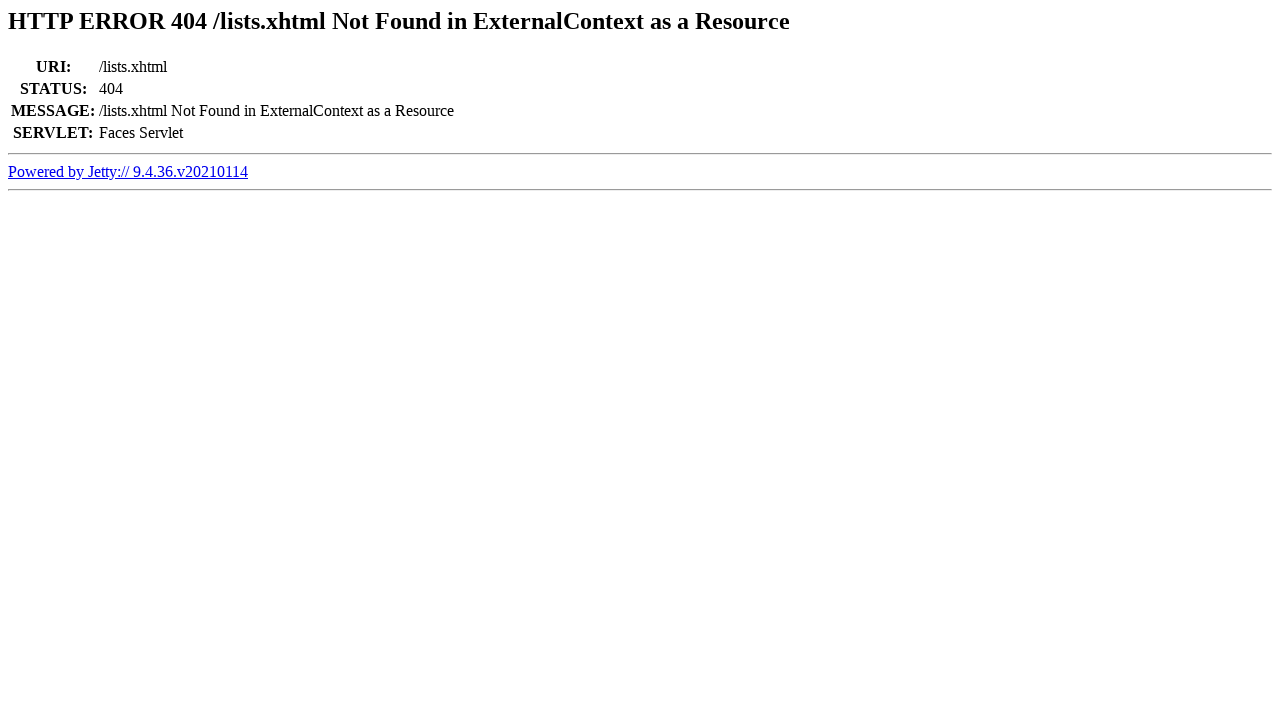

Confirmed: The link is broken (404 detected)
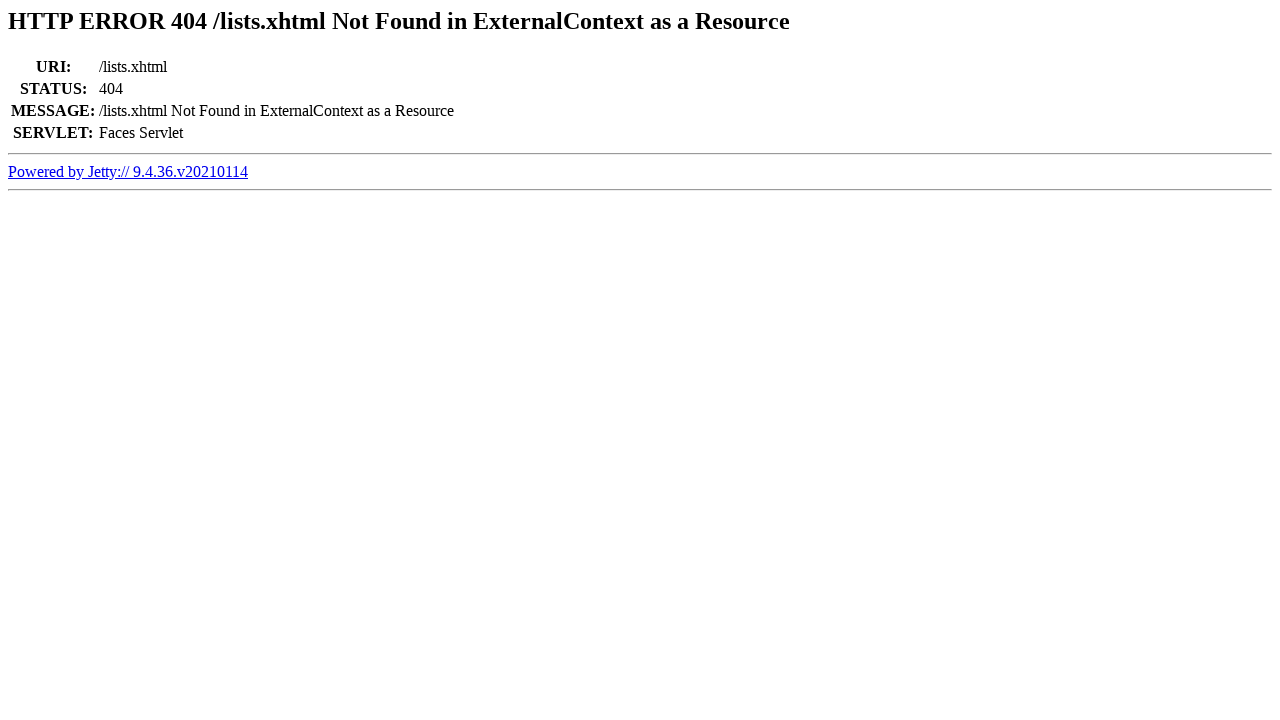

Navigated back from broken link page
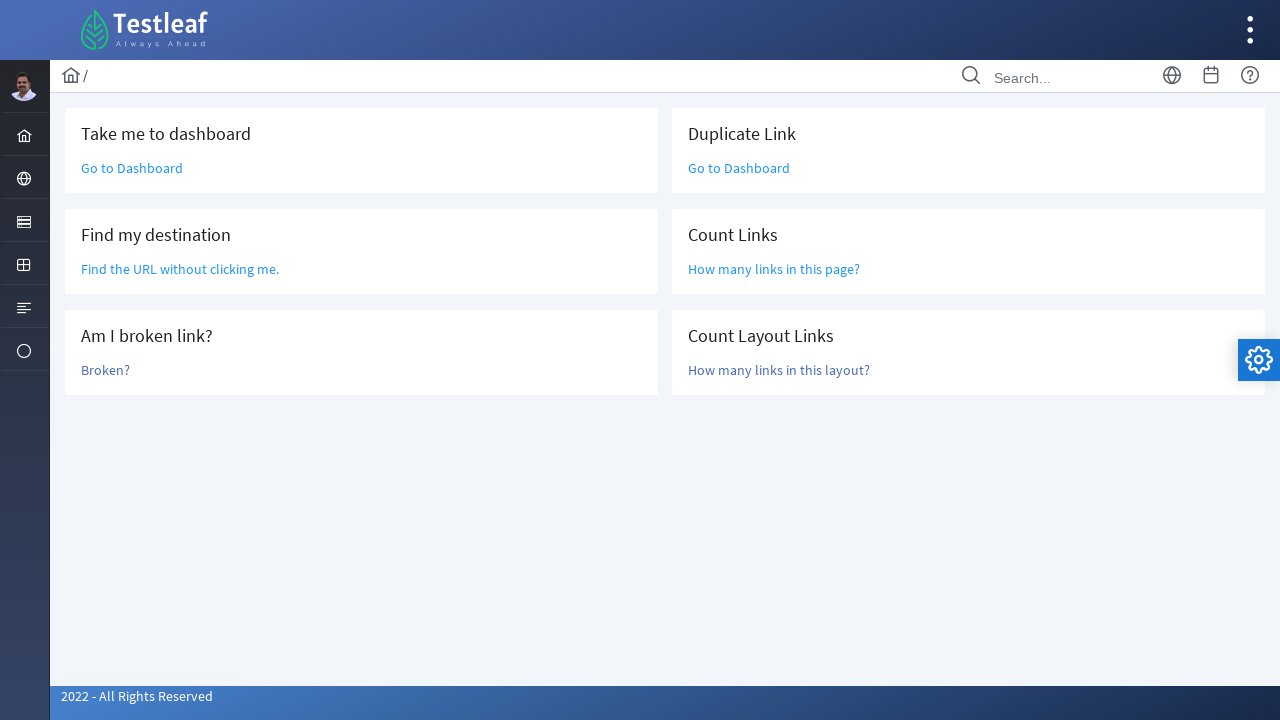

Clicked 'Go to Dashboard' link again at (132, 168) on text=Go to Dashboard
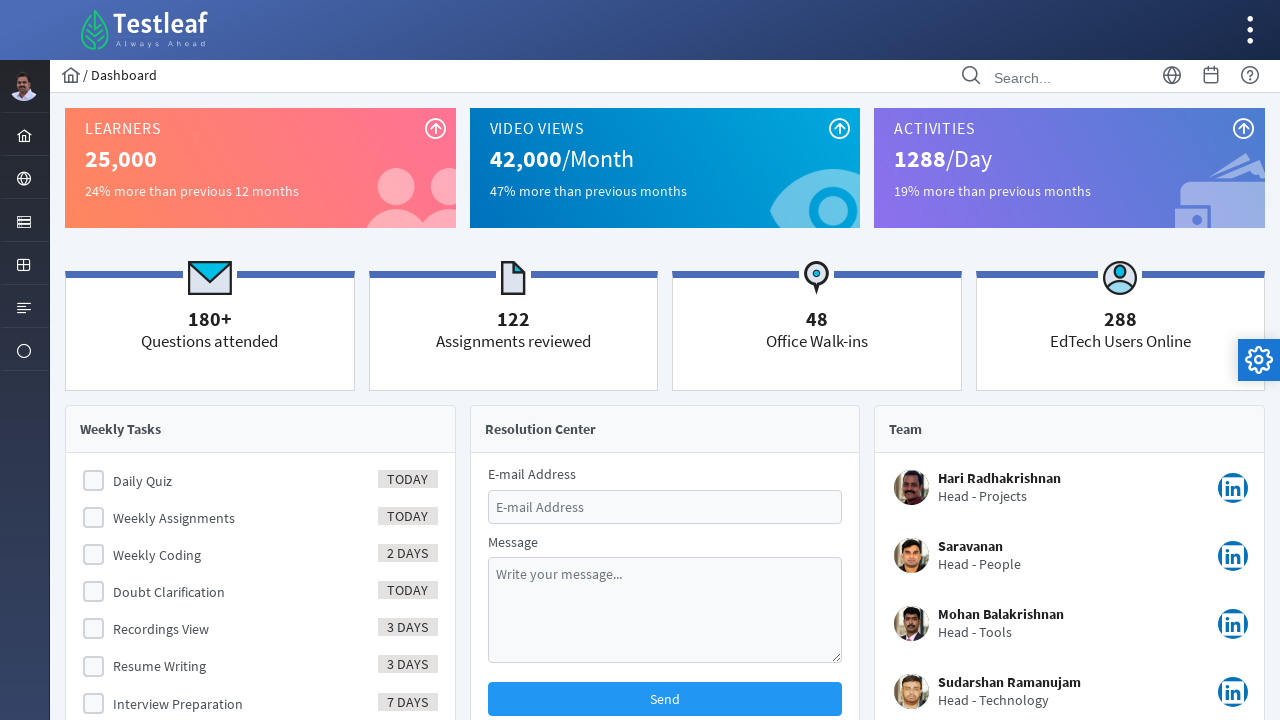

Located all links on the page
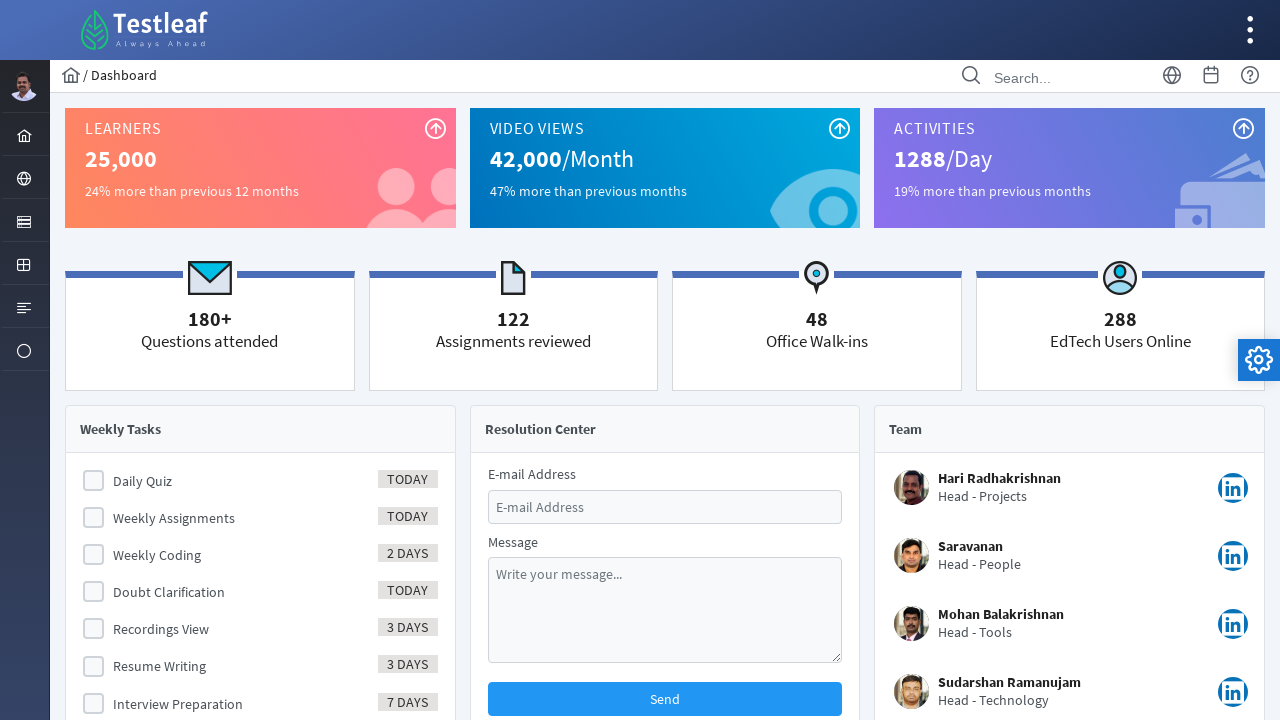

Counted total links on page: 110
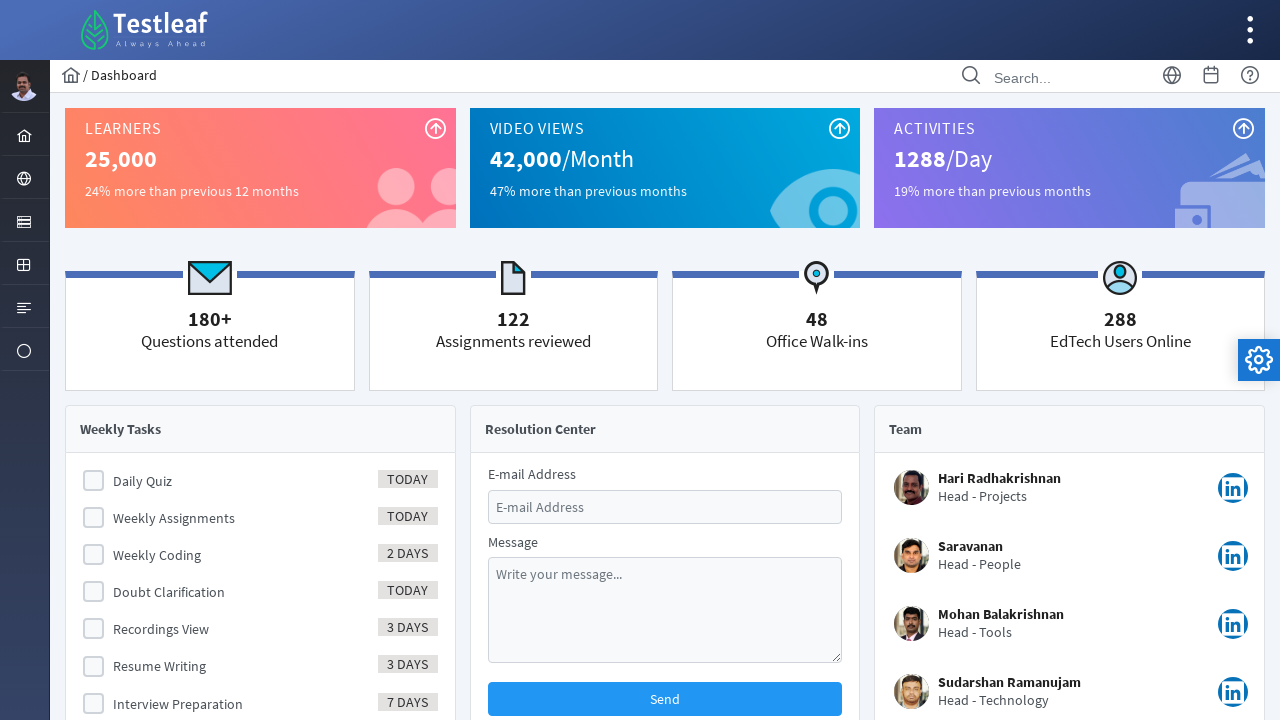

Located layout section
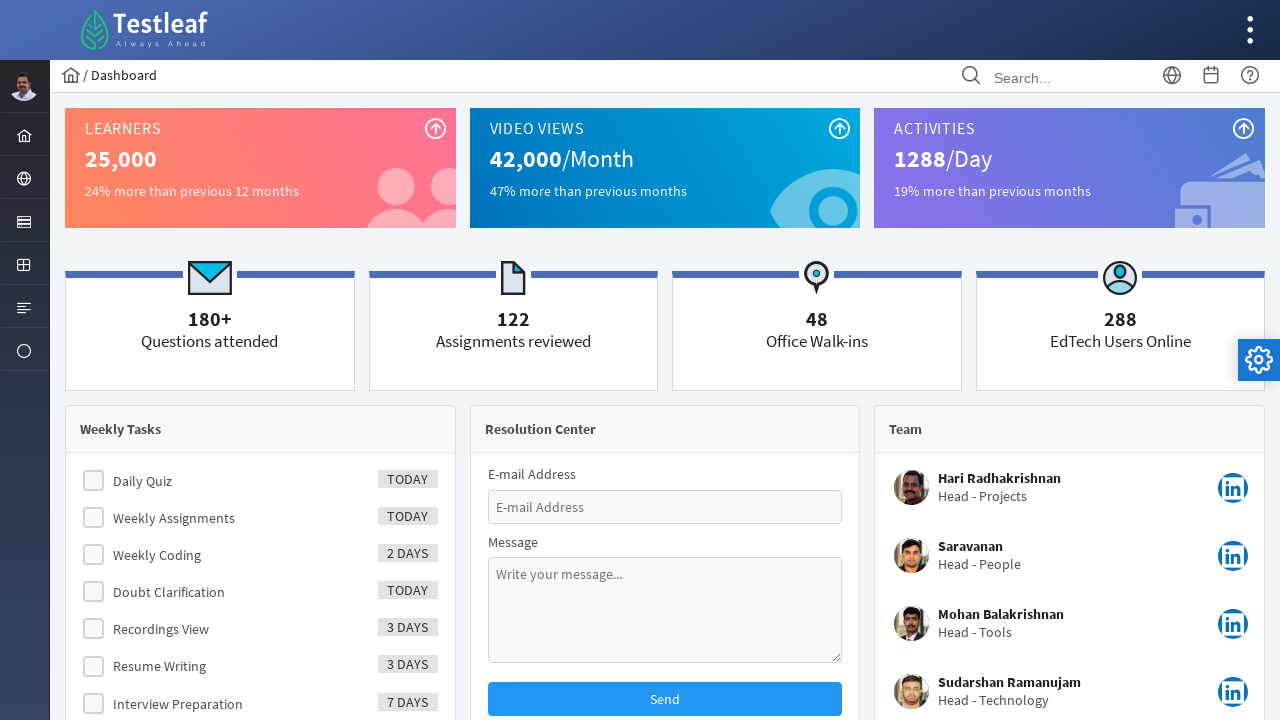

Located all links within layout section
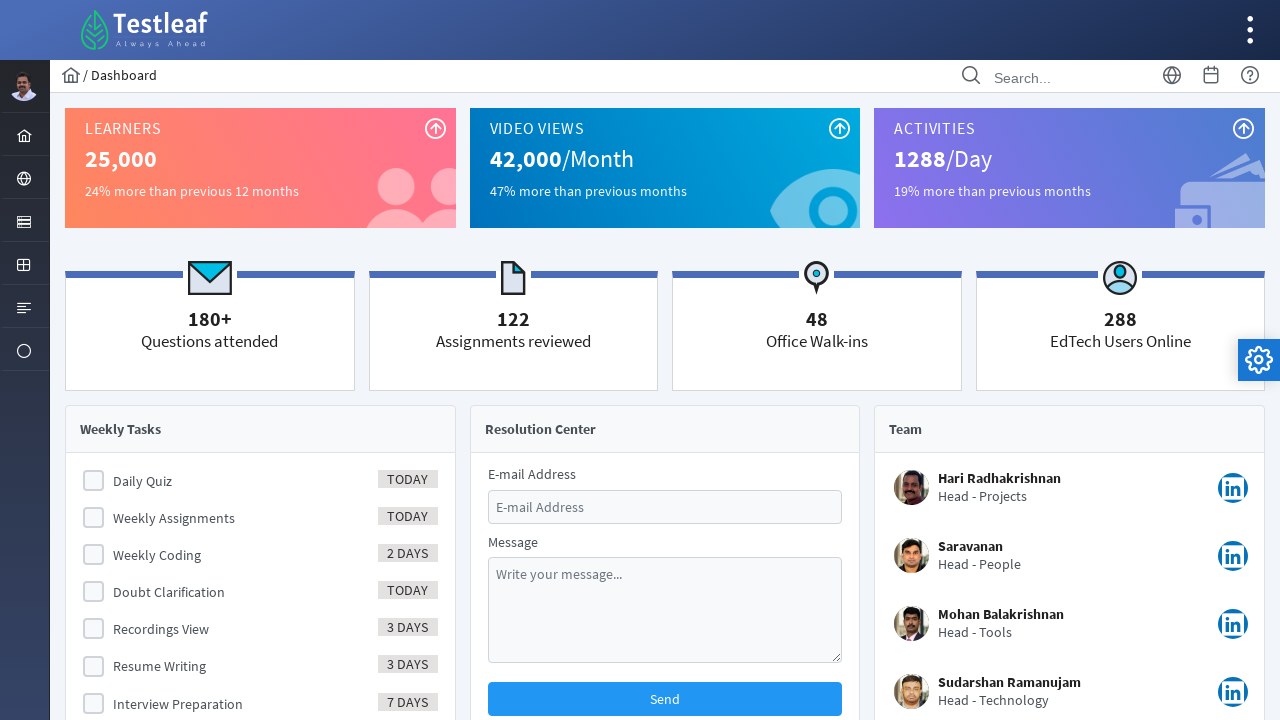

Counted links in layout section: 69
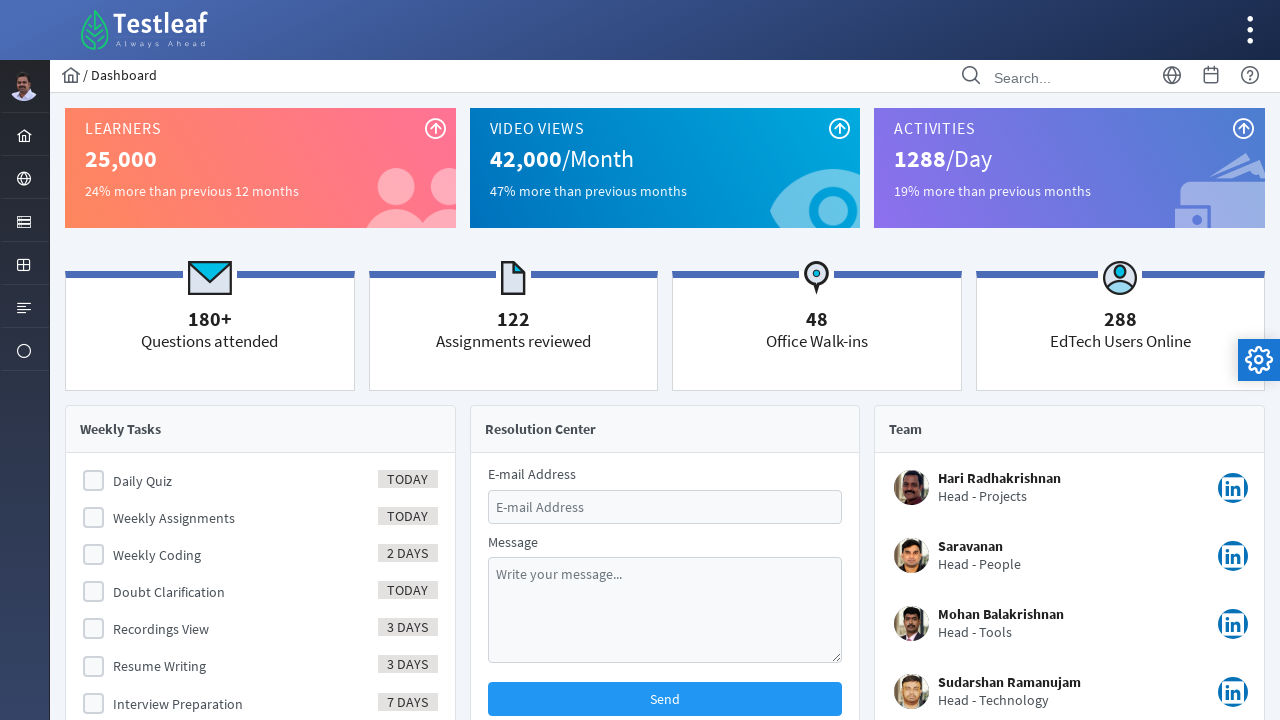

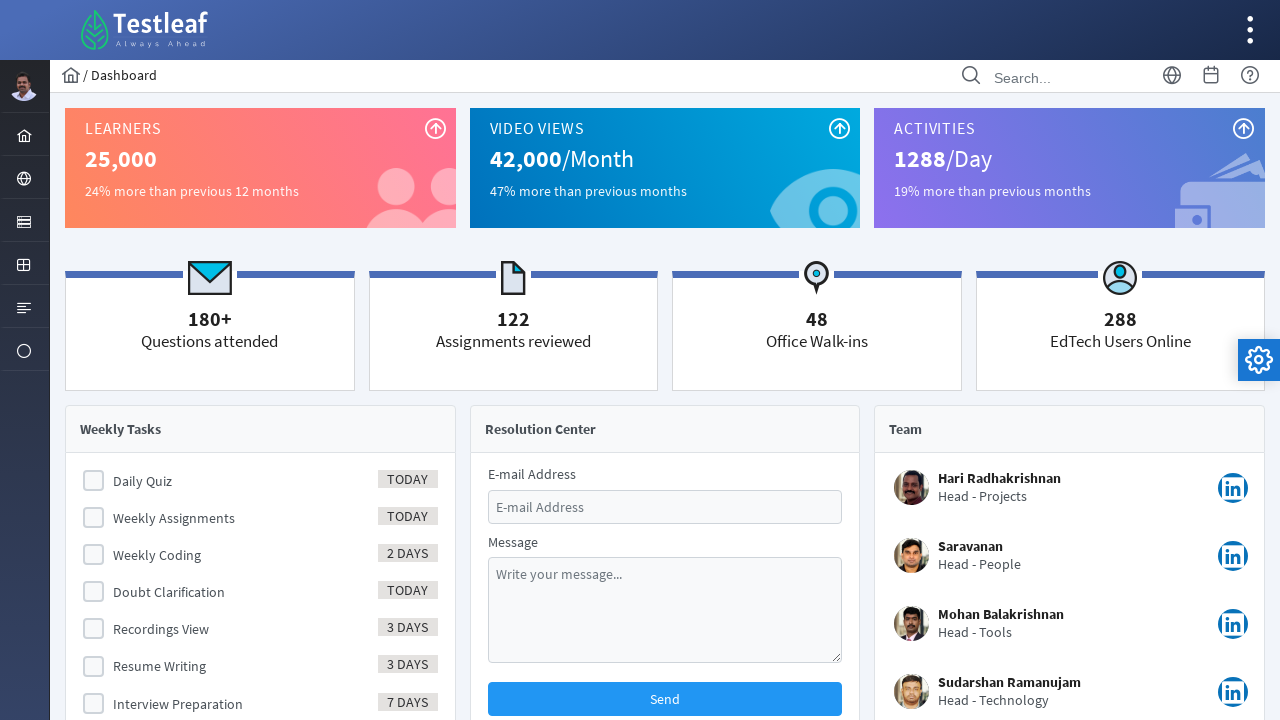